Tests date picker by navigating through months and years to select a specific date

Starting URL: https://testautomationpractice.blogspot.com/

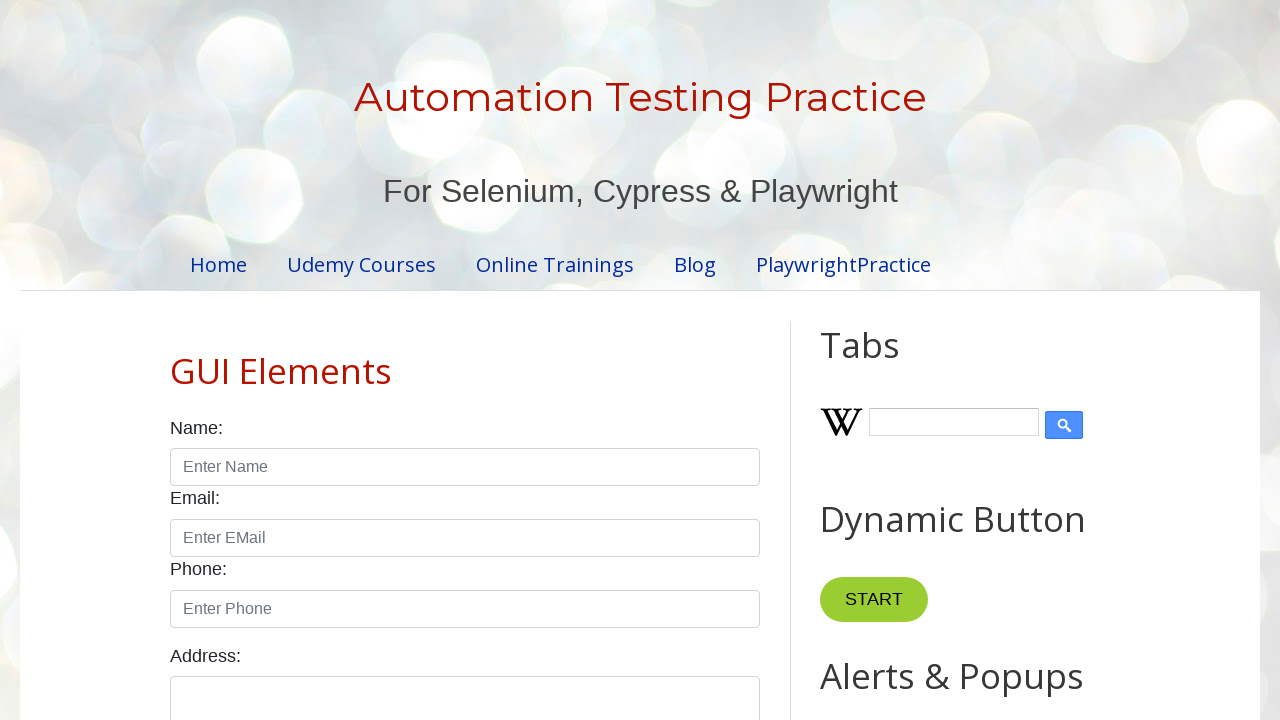

Clicked date picker to open calendar at (515, 360) on #datepicker
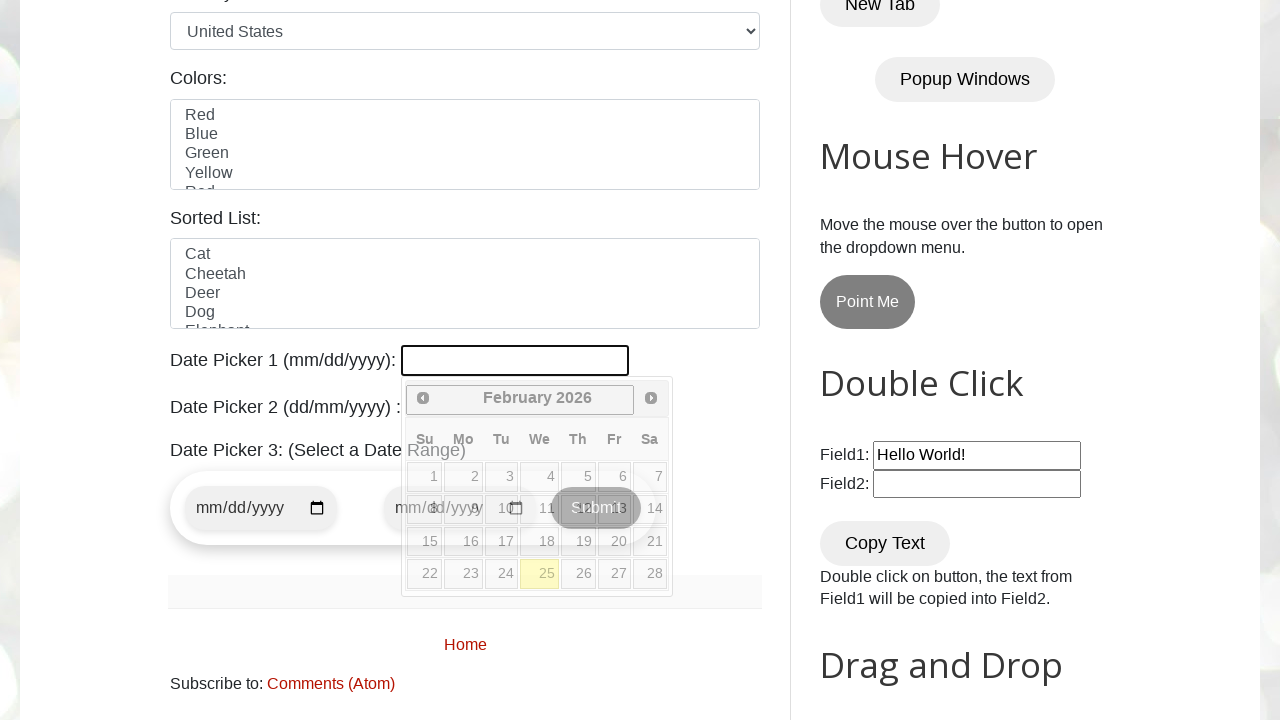

Retrieved current month from date picker
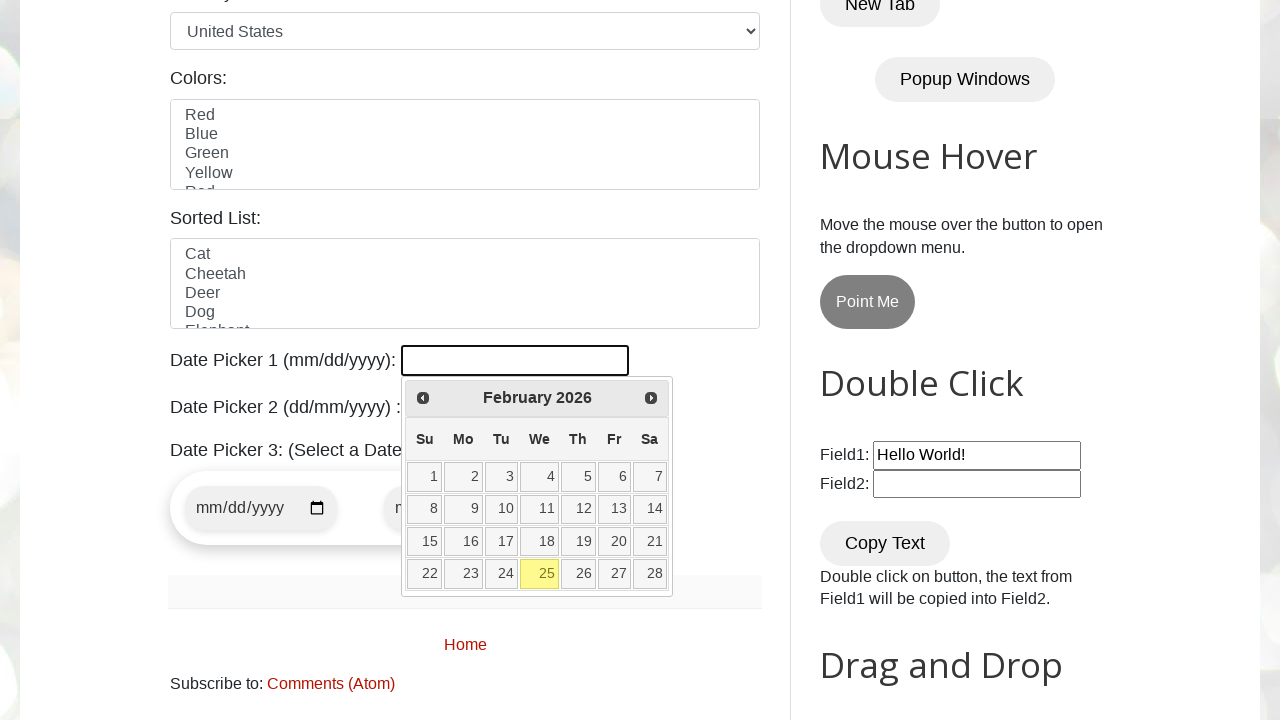

Retrieved current year from date picker
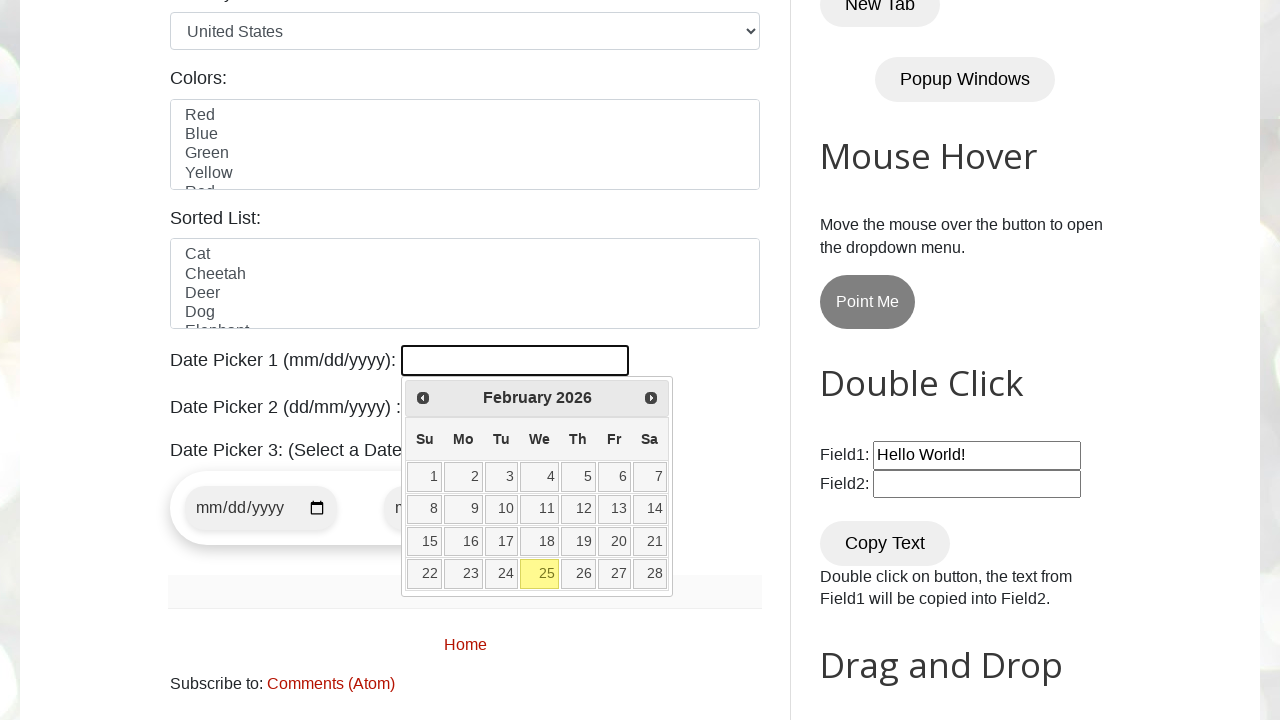

Clicked Next button to navigate to next month/year at (651, 398) on [title="Next"]
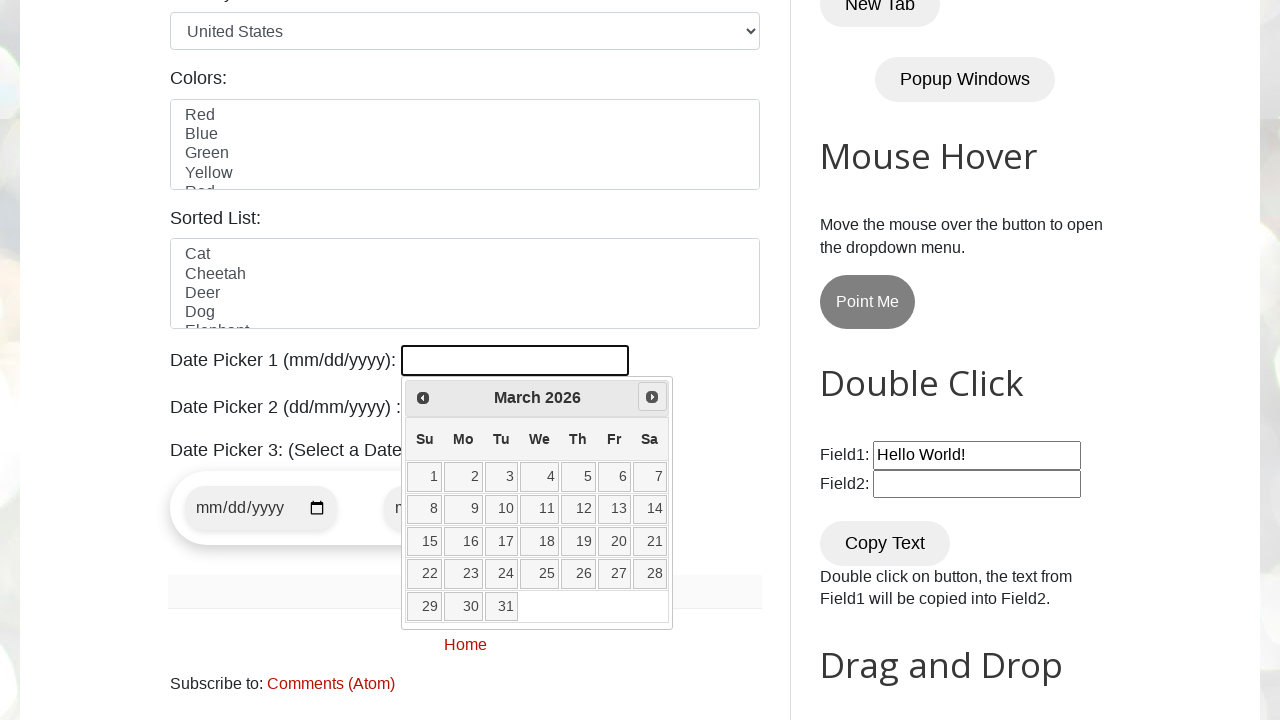

Retrieved current month from date picker
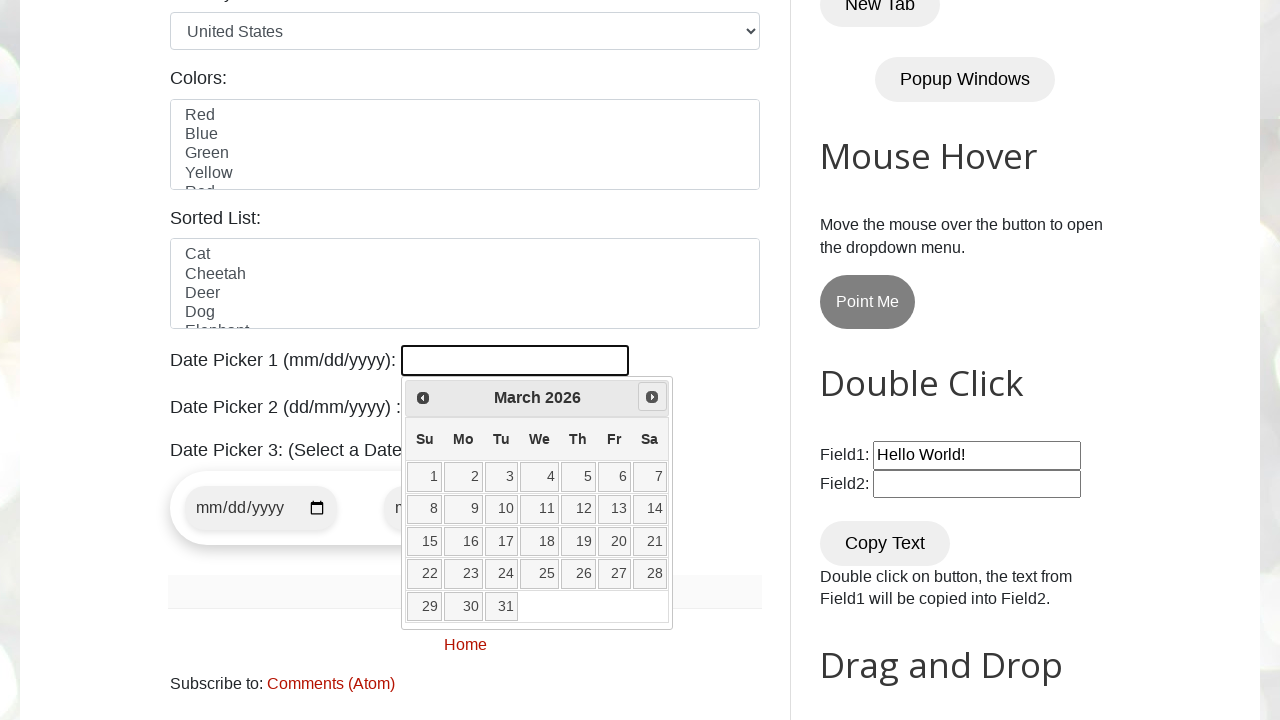

Retrieved current year from date picker
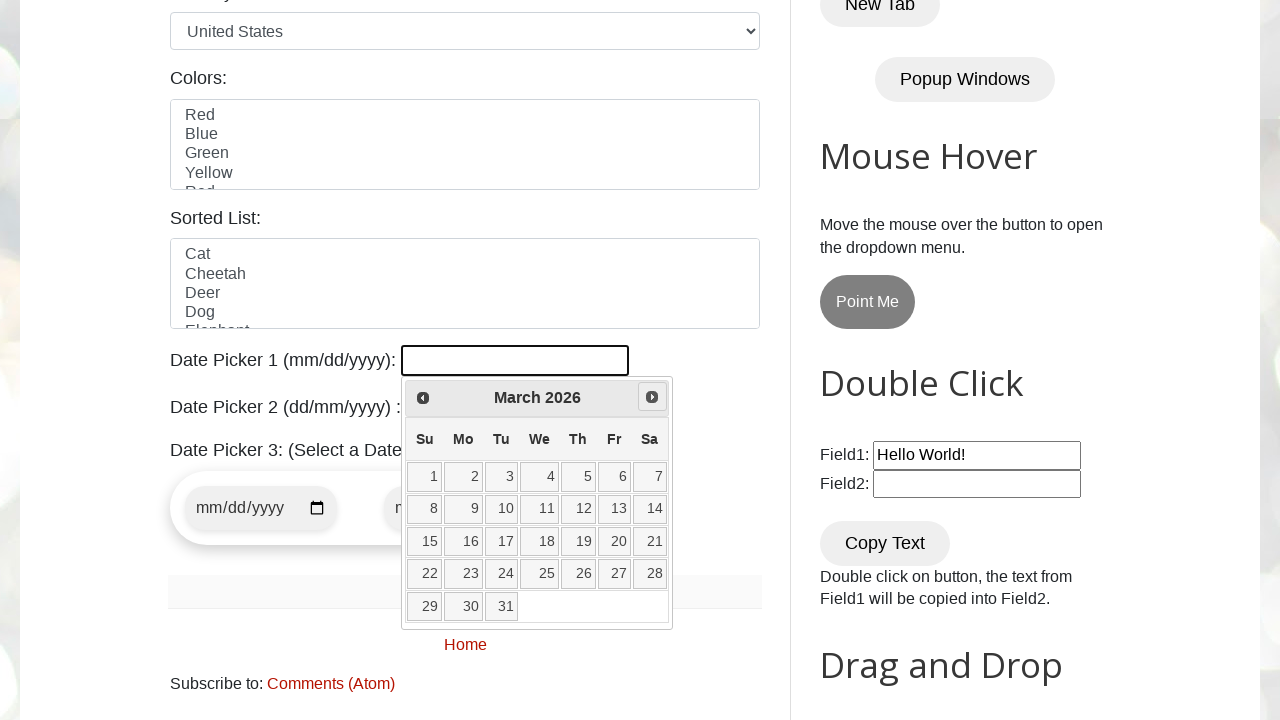

Clicked Next button to navigate to next month/year at (652, 397) on [title="Next"]
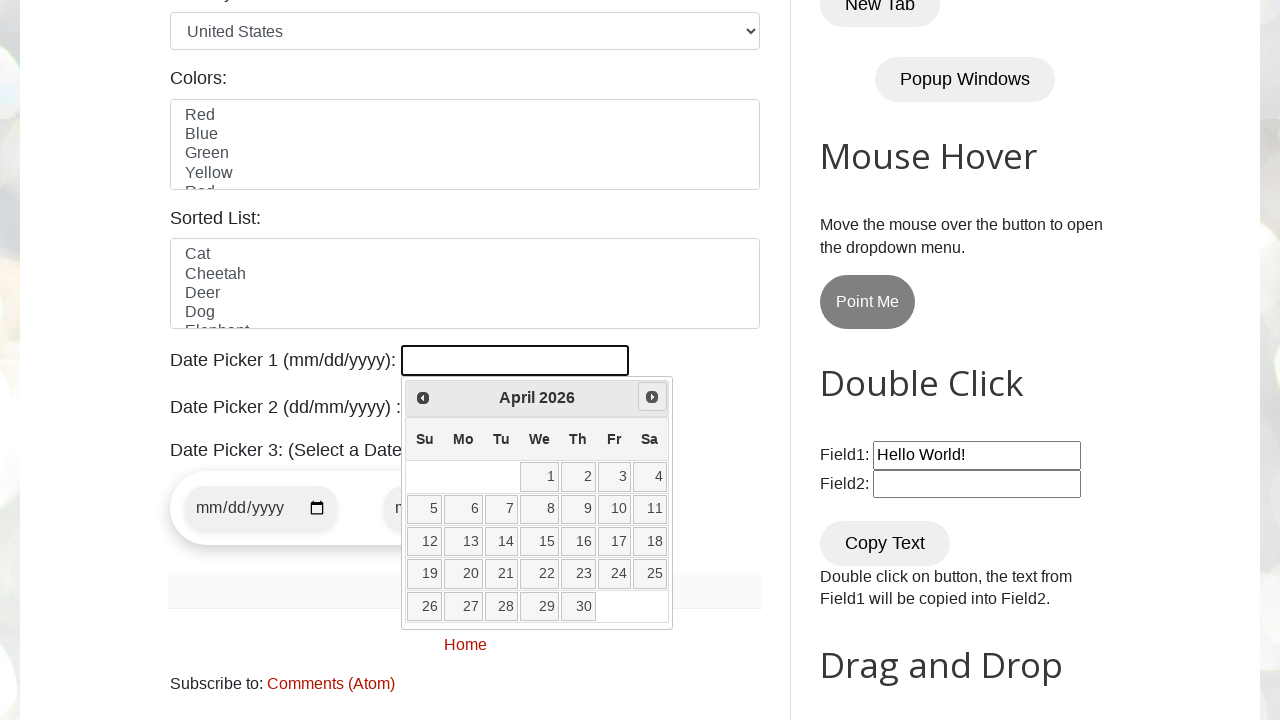

Retrieved current month from date picker
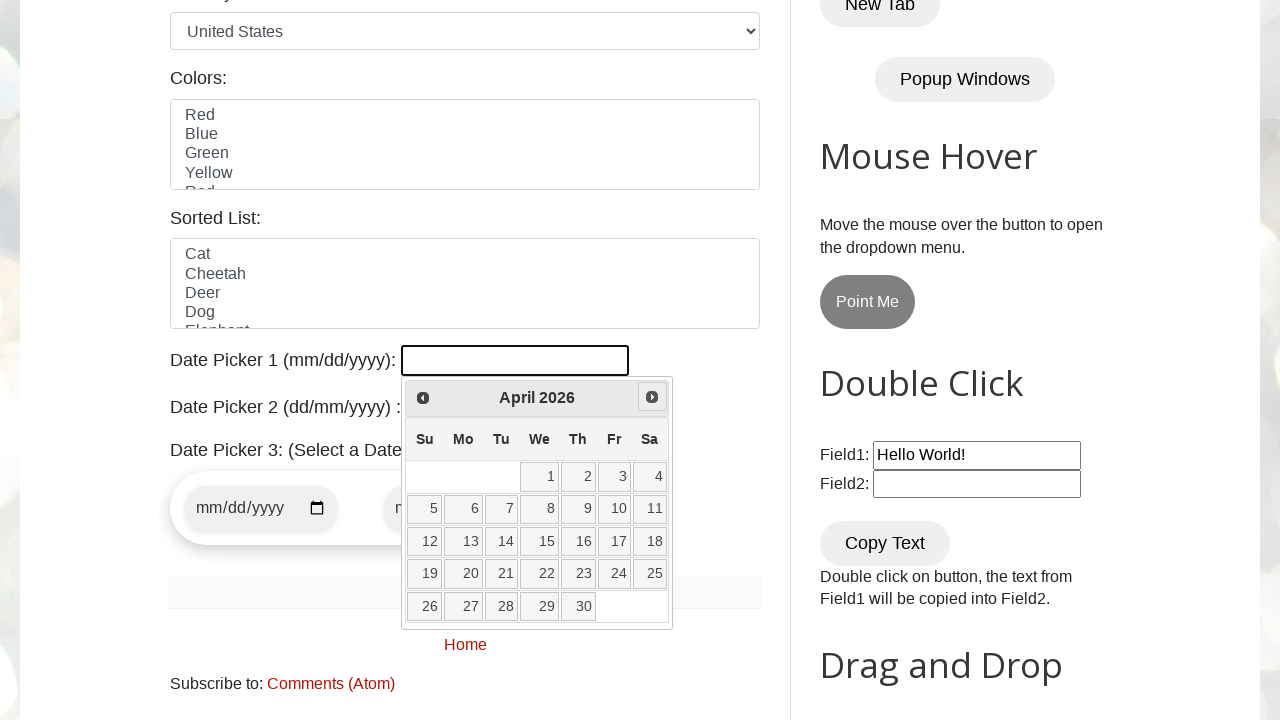

Retrieved current year from date picker
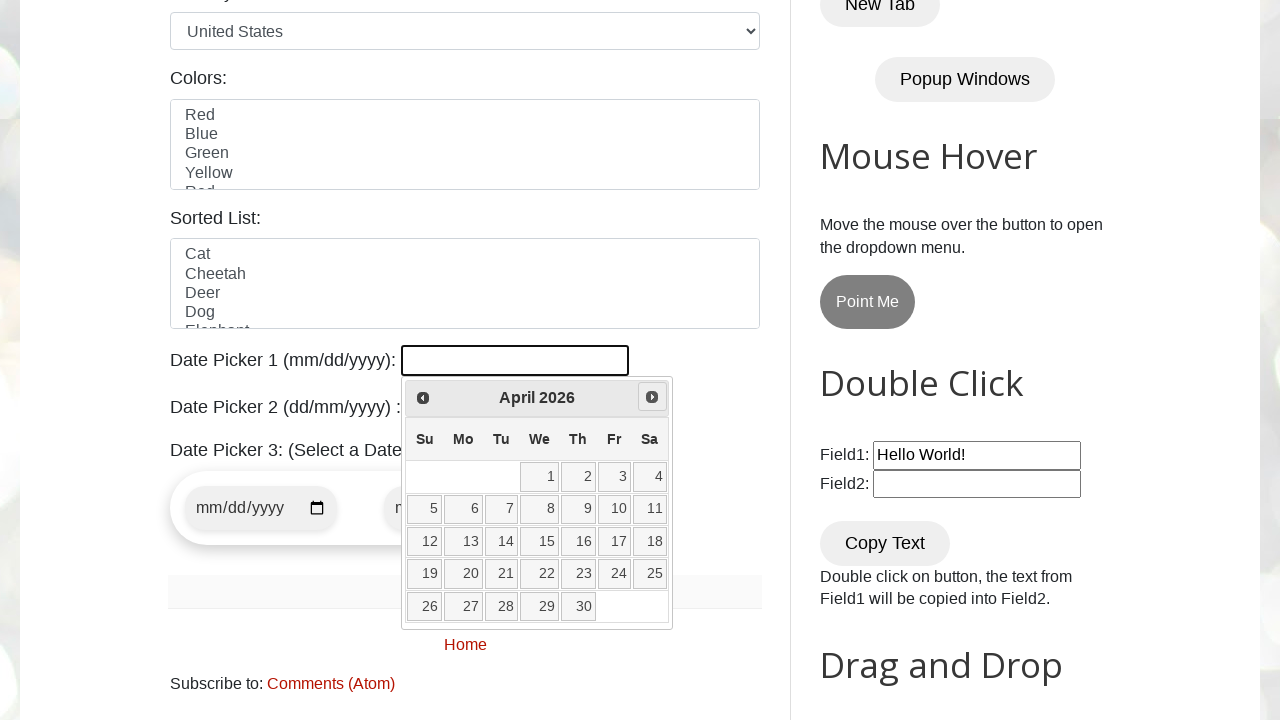

Clicked Next button to navigate to next month/year at (652, 397) on [title="Next"]
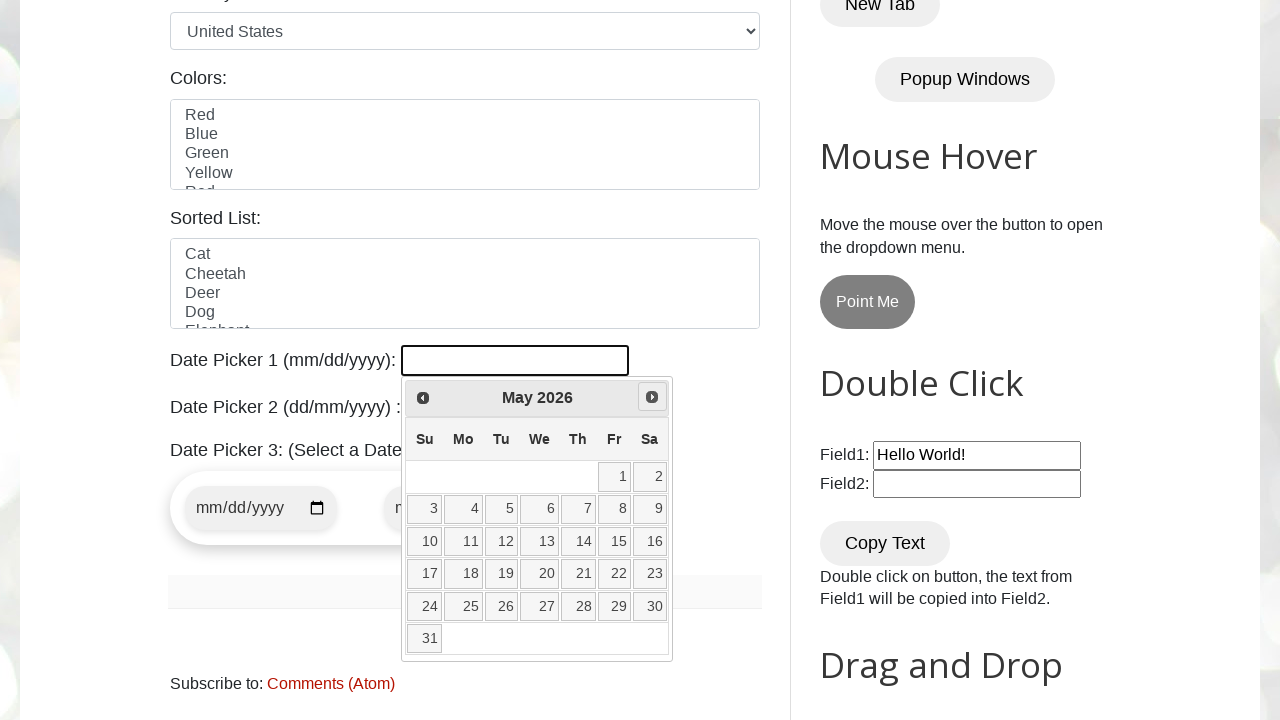

Retrieved current month from date picker
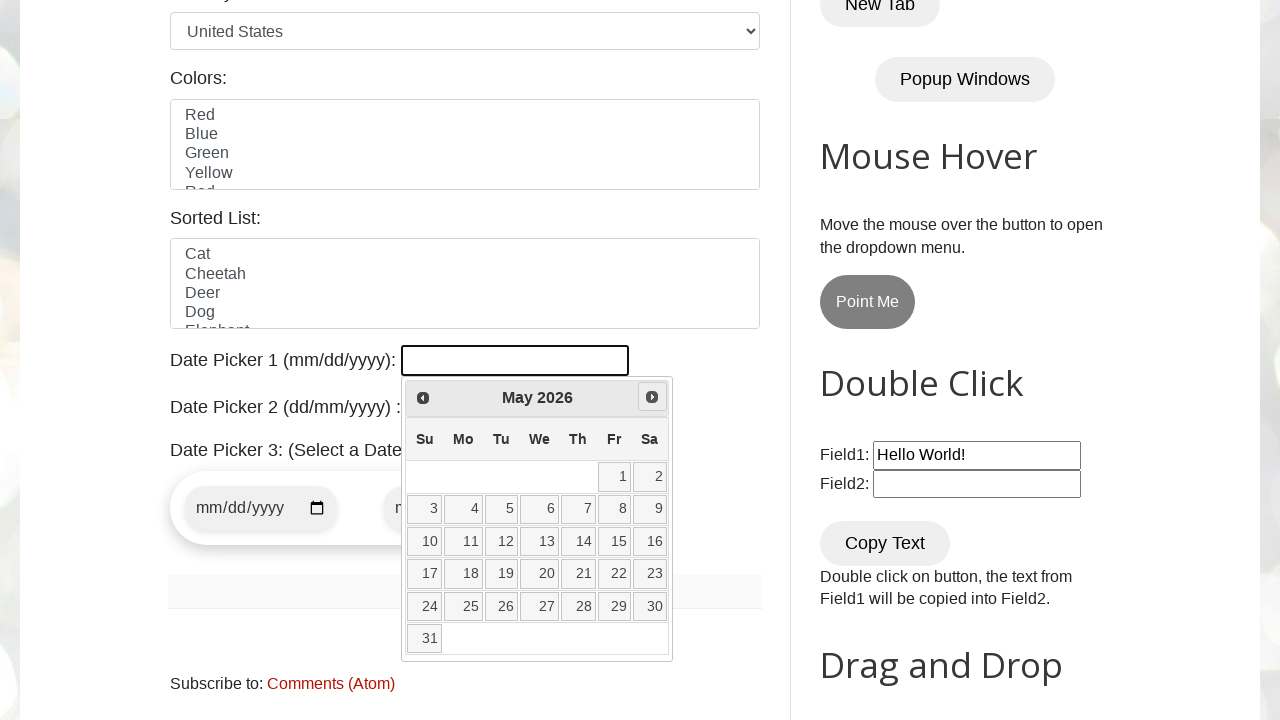

Retrieved current year from date picker
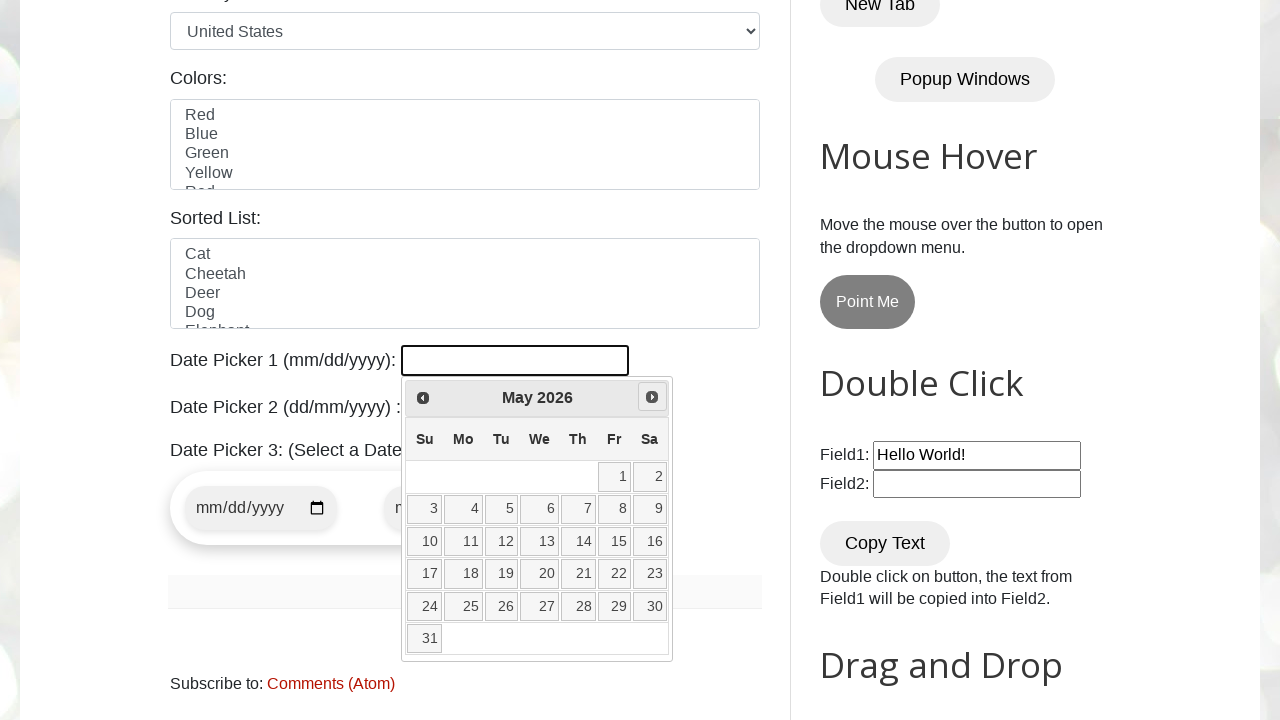

Reached target date: May 2026
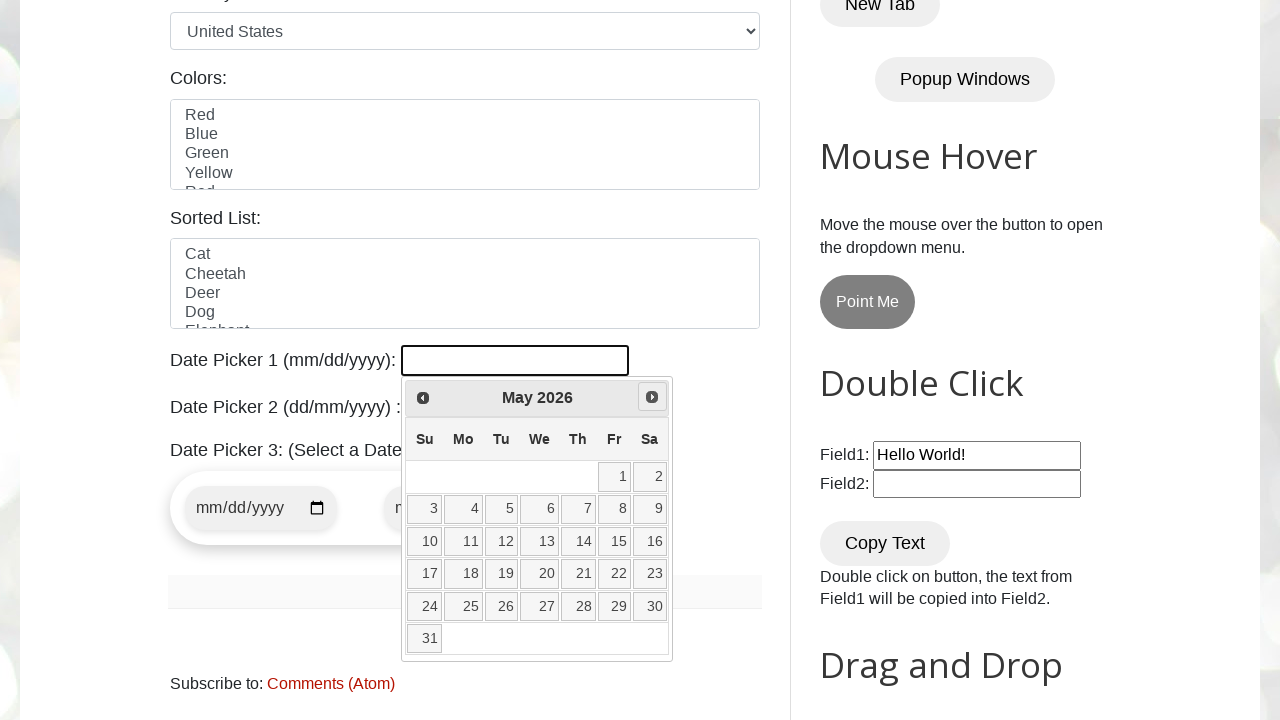

Selected date 11 from calendar at (463, 542) on #ui-datepicker-div .ui-datepicker-calendar >> internal:text="11"i
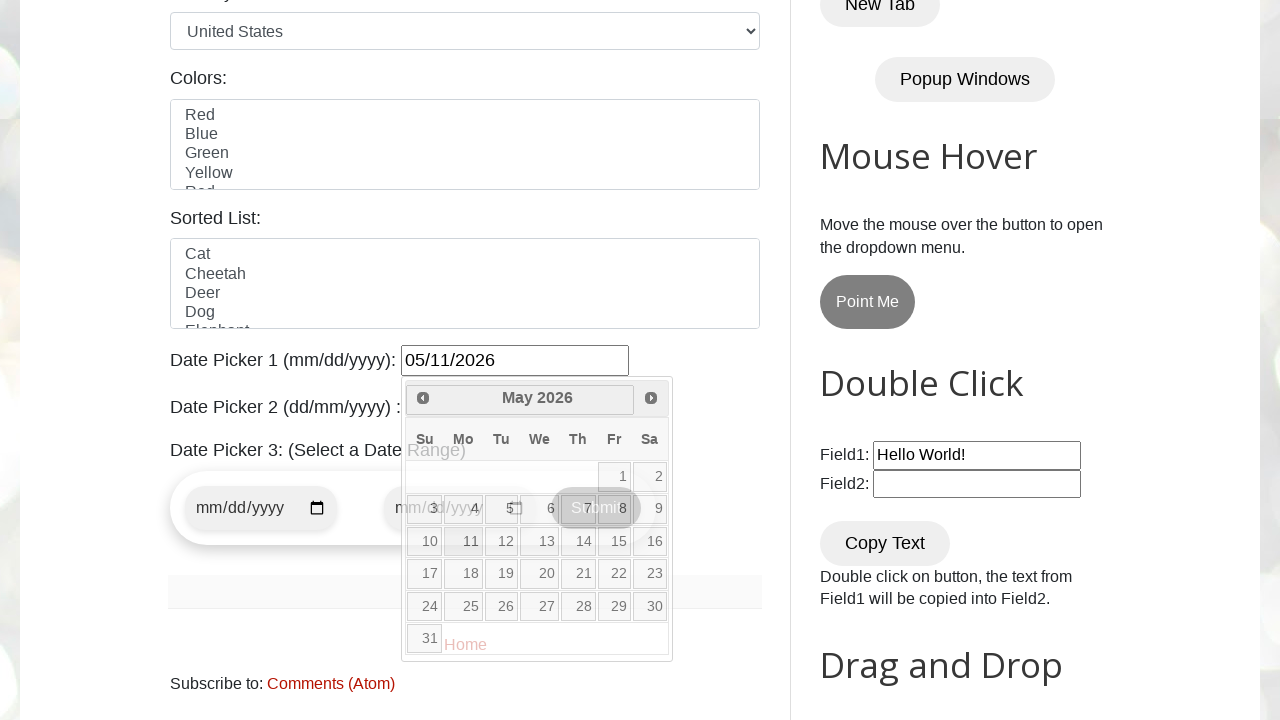

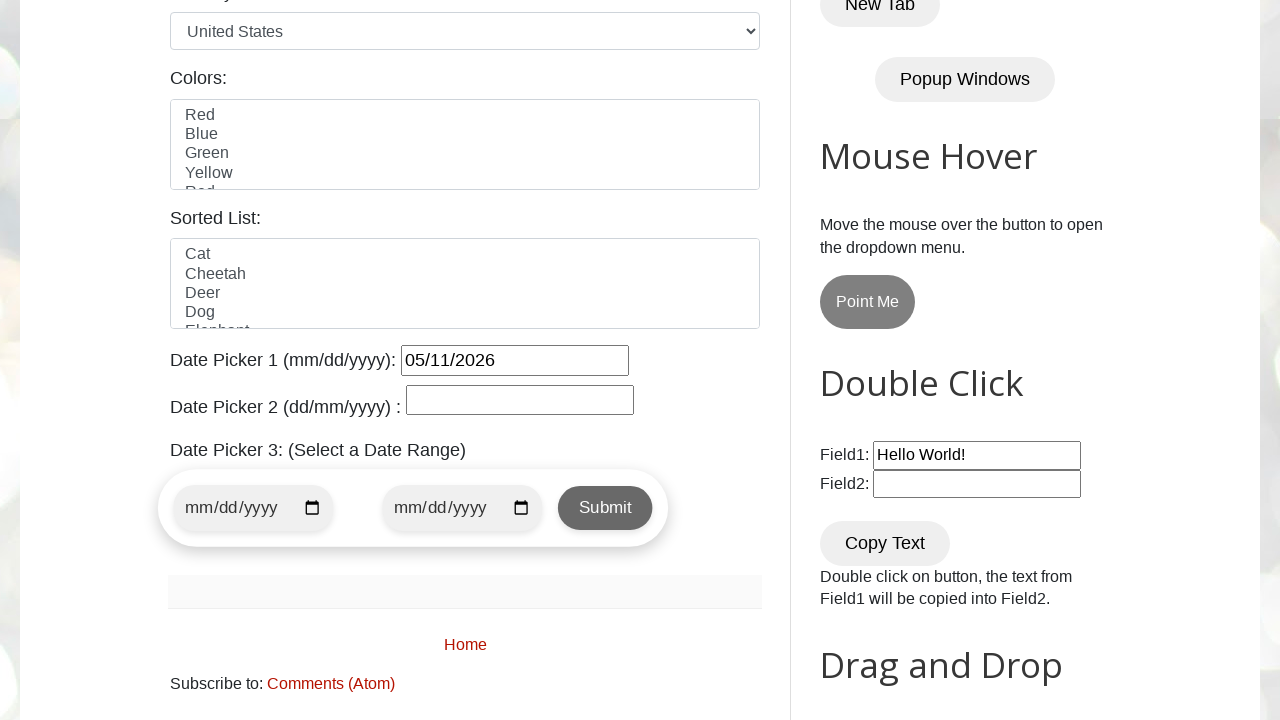